Verifies that YouTube page title does not contain the word "Video"

Starting URL: https://www.youtube.com/

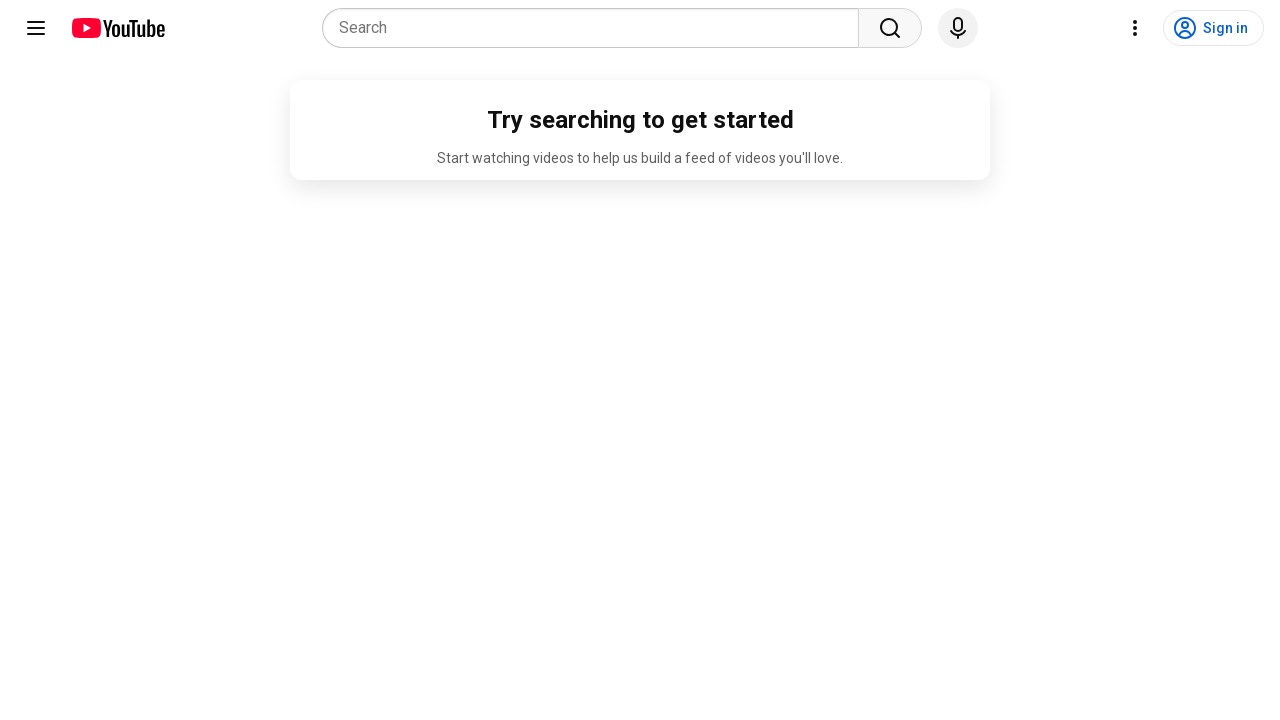

Navigated to YouTube homepage
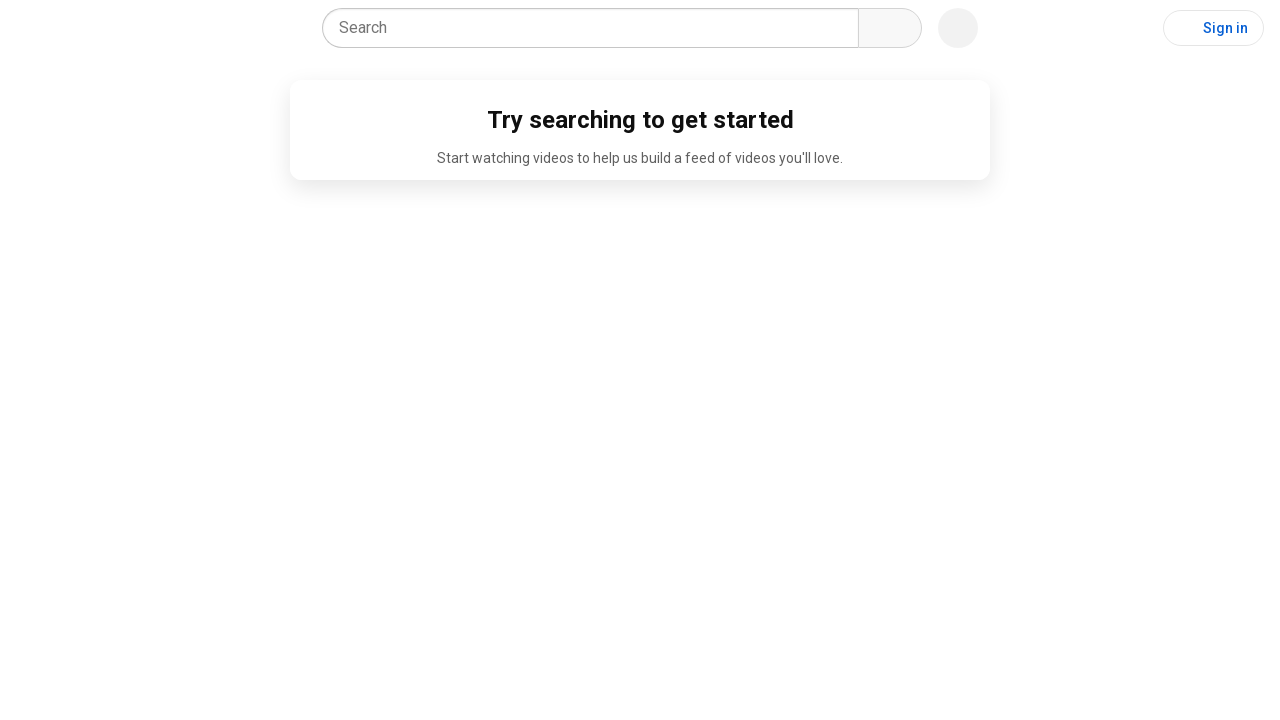

Verified that page title does not contain the word 'Video'
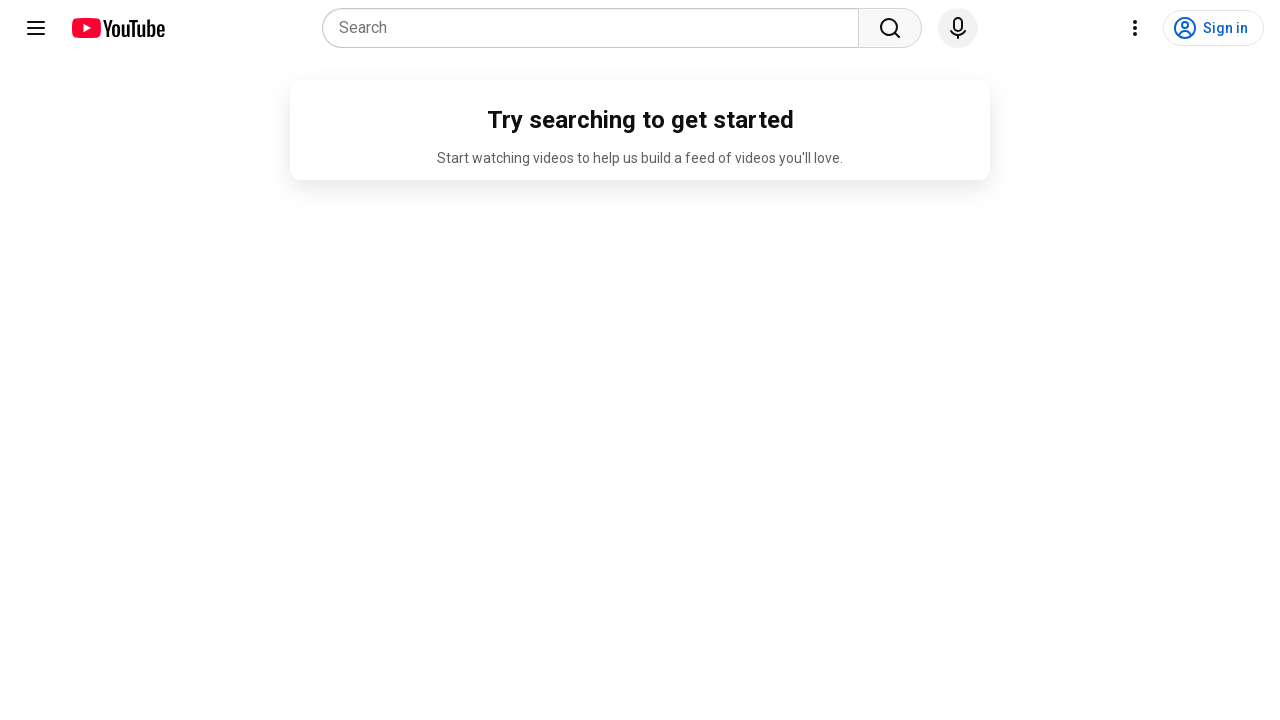

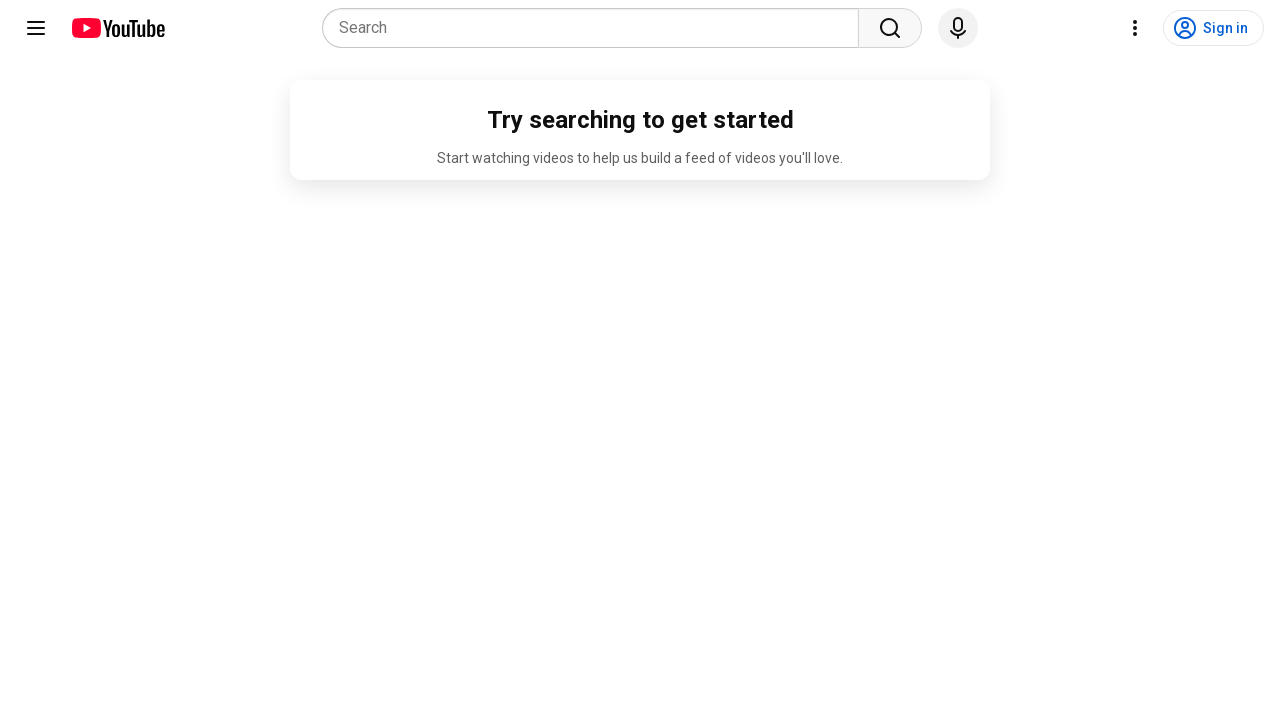